Tests the Elements text box form by navigating to Elements section, filling in name, email and address fields, then submitting the form

Starting URL: https://demoqa.com/

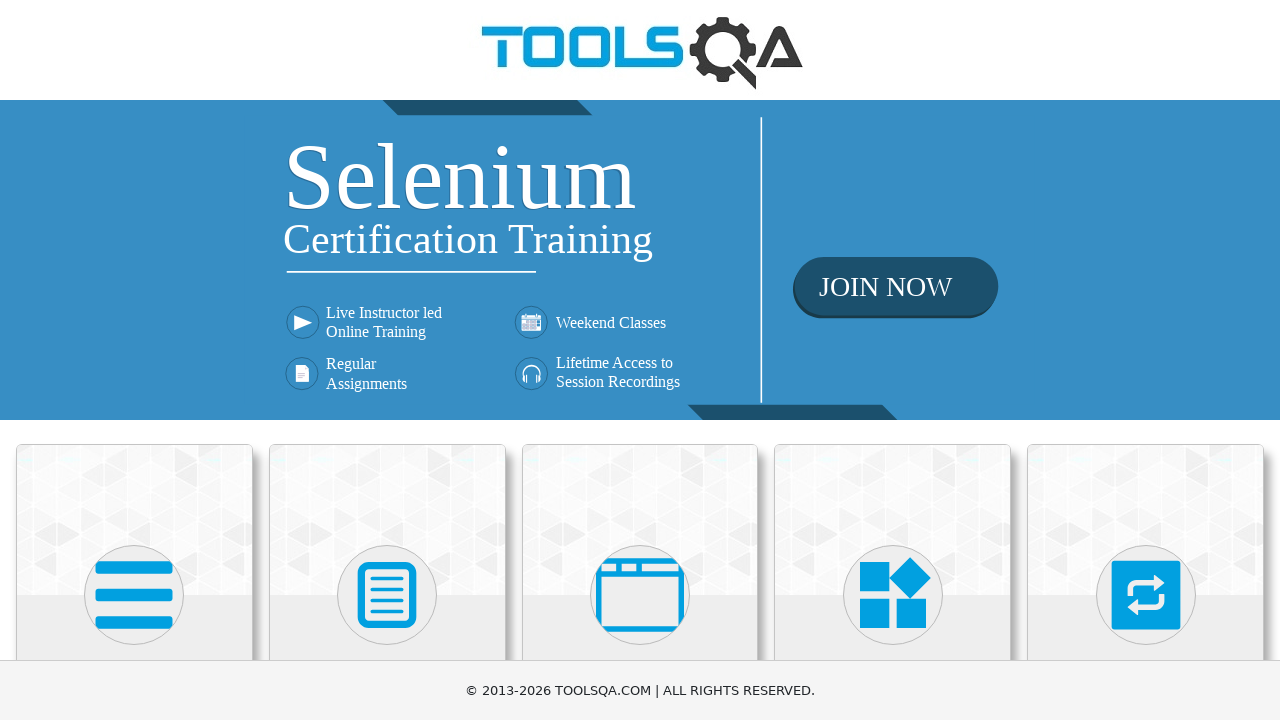

Navigated to https://demoqa.com/
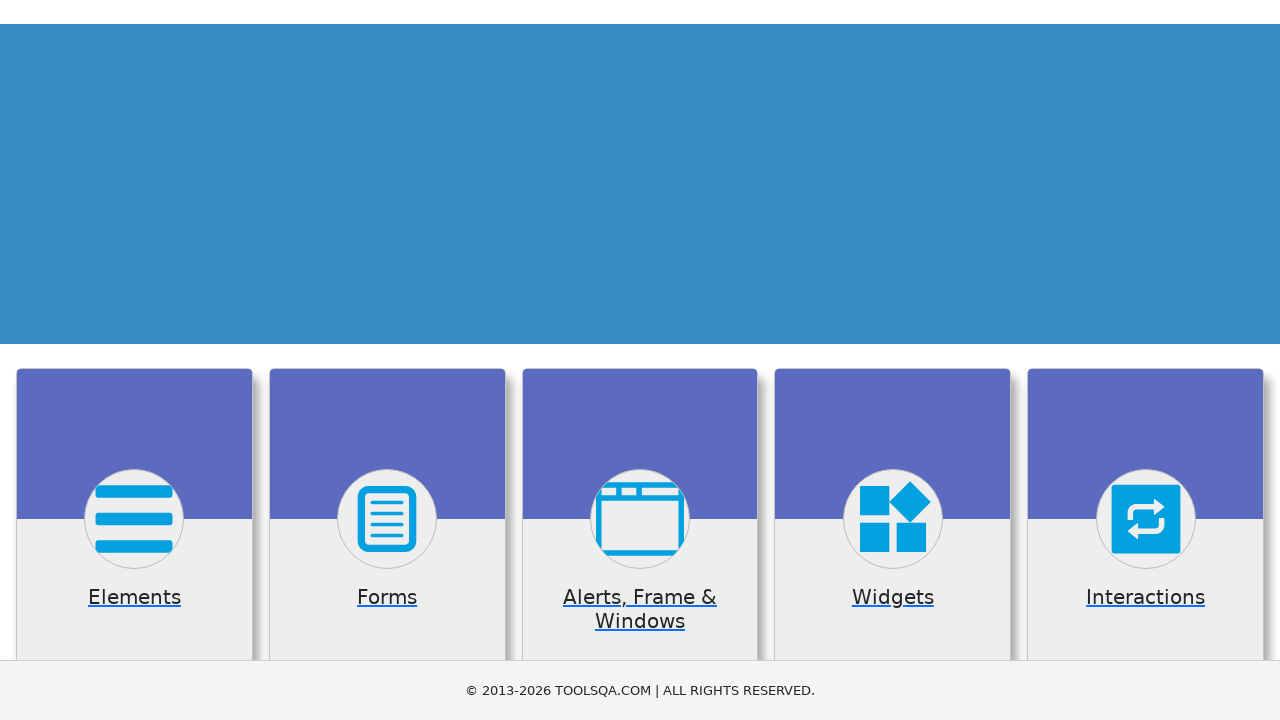

Clicked on Elements card at (134, 360) on xpath=//h5[text()='Elements']
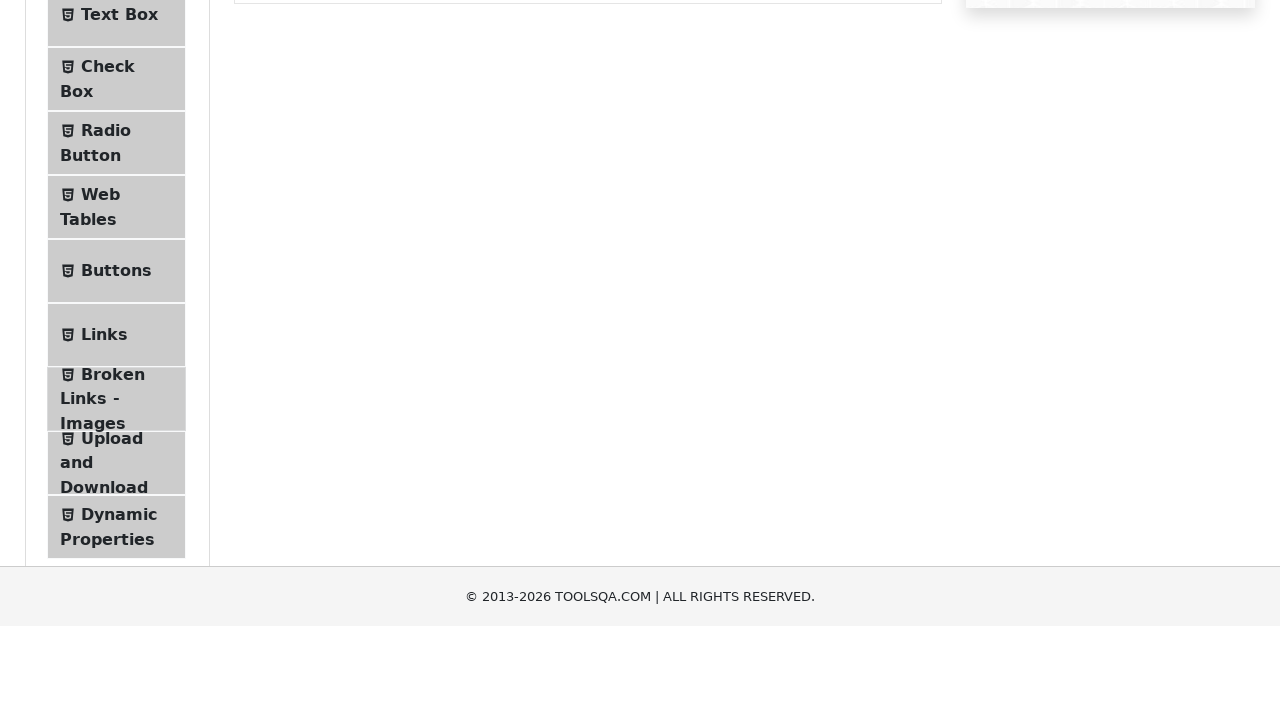

Clicked on Text Box menu item at (116, 261) on #item-0
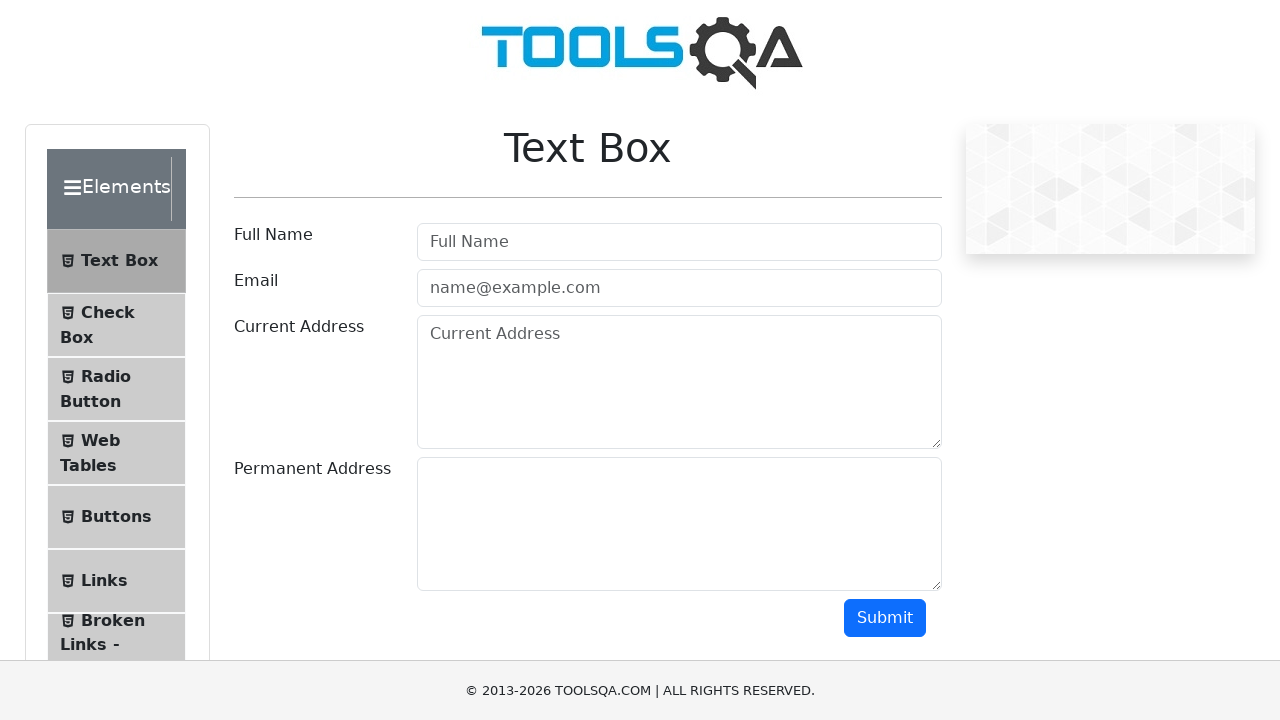

Filled in name field with 'Maksim' on #userName
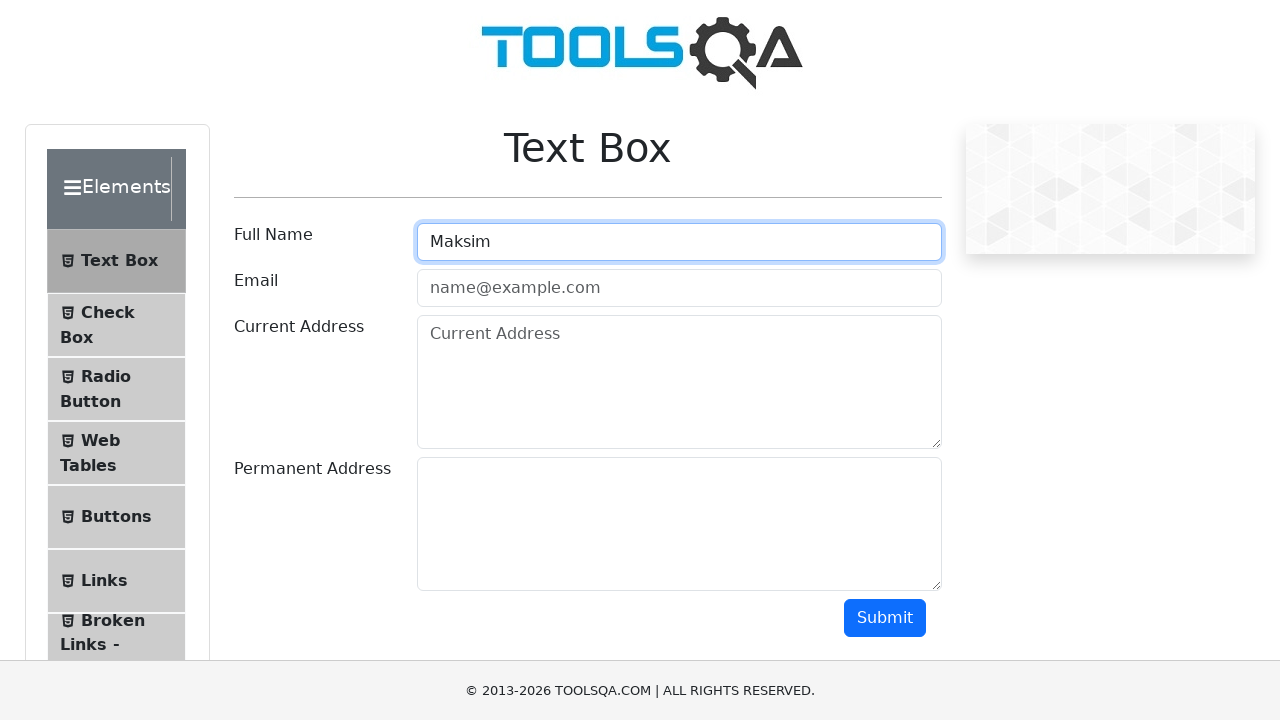

Filled in email field with 'test@test.com' on #userEmail
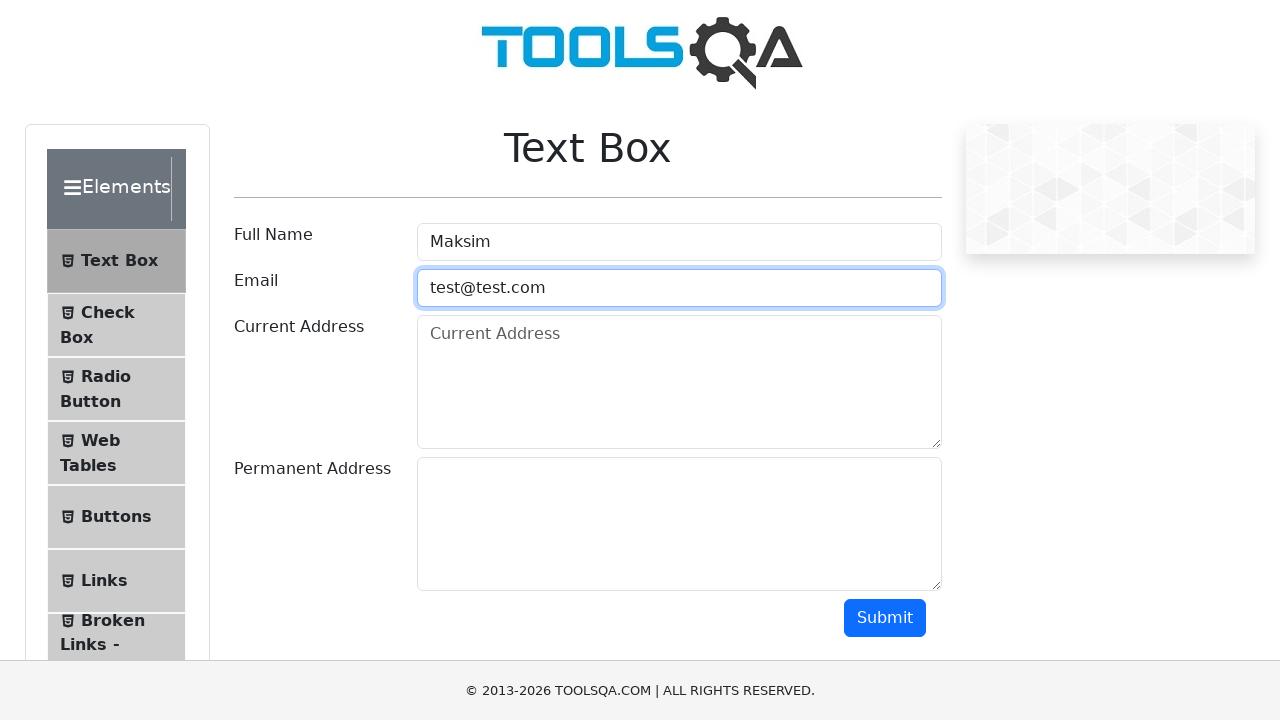

Filled in address field with 'Sankt-Peterburg' on #currentAddress
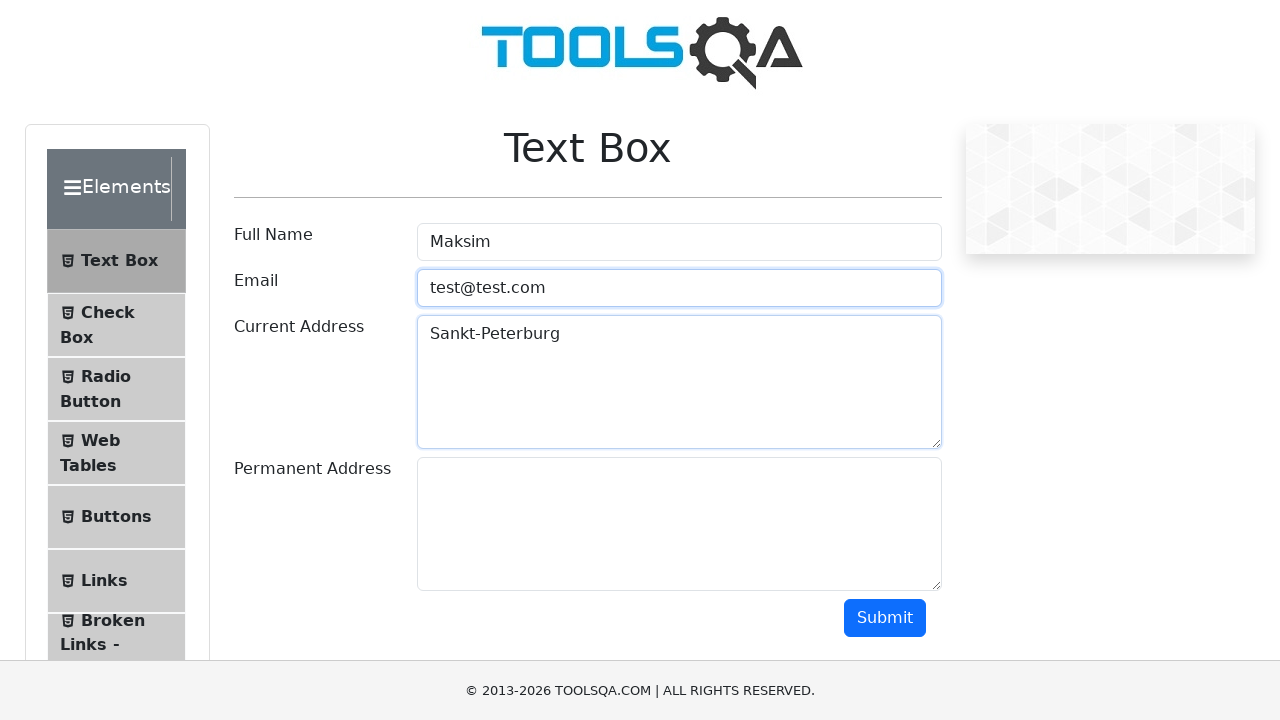

Clicked submit button to submit the form at (885, 618) on #submit
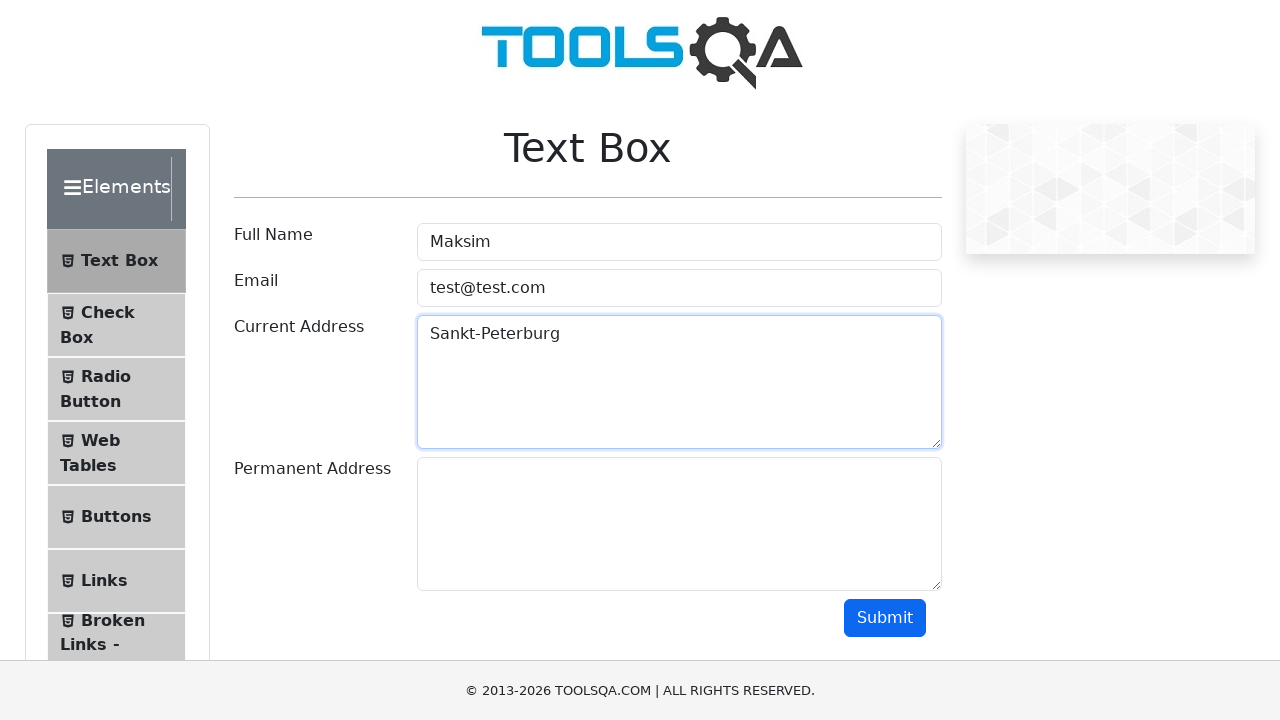

Form results appeared successfully
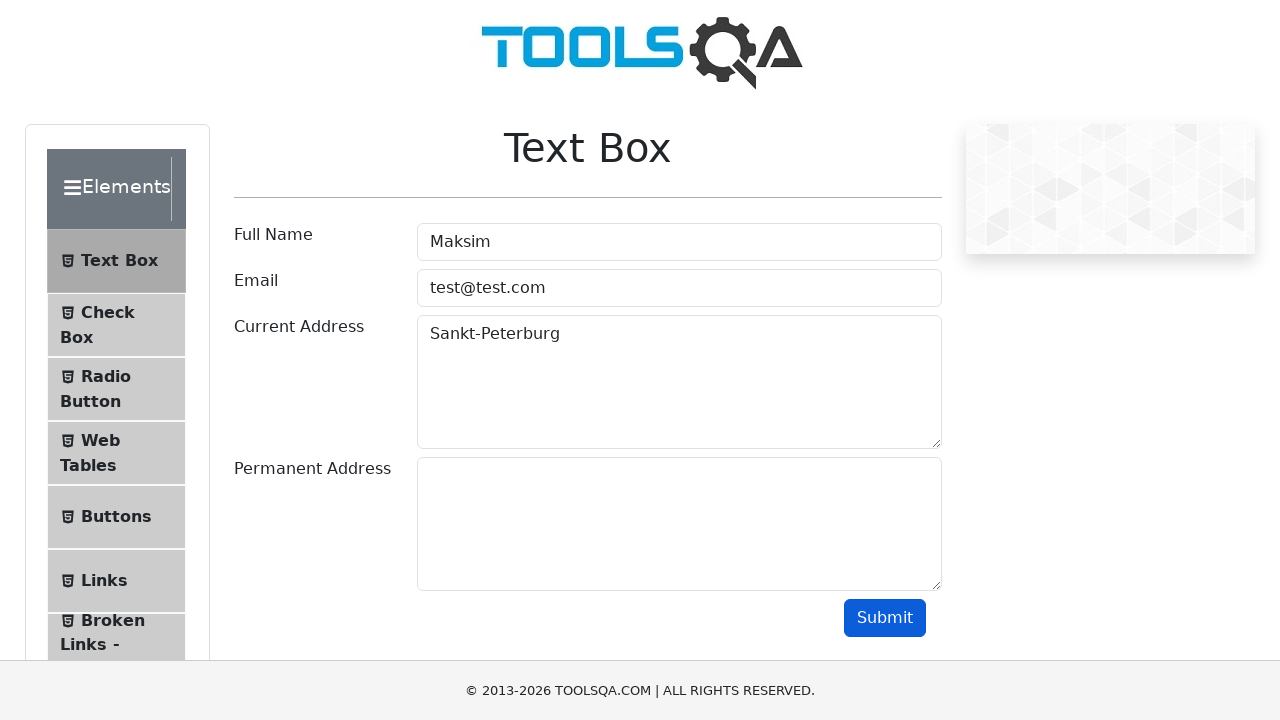

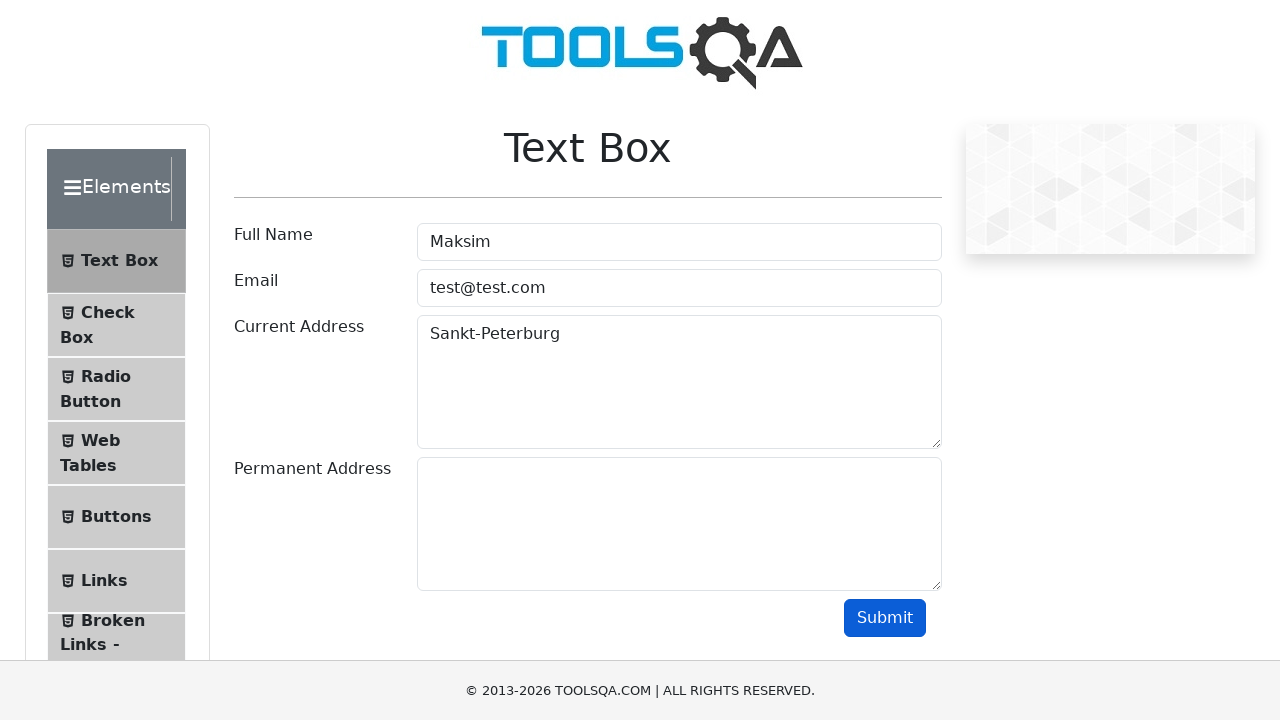